Tests dropdown selection by clicking to open the dropdown first, calculating the sum of two numbers on the page, and selecting the result from the dropdown

Starting URL: http://suninjuly.github.io/selects1.html

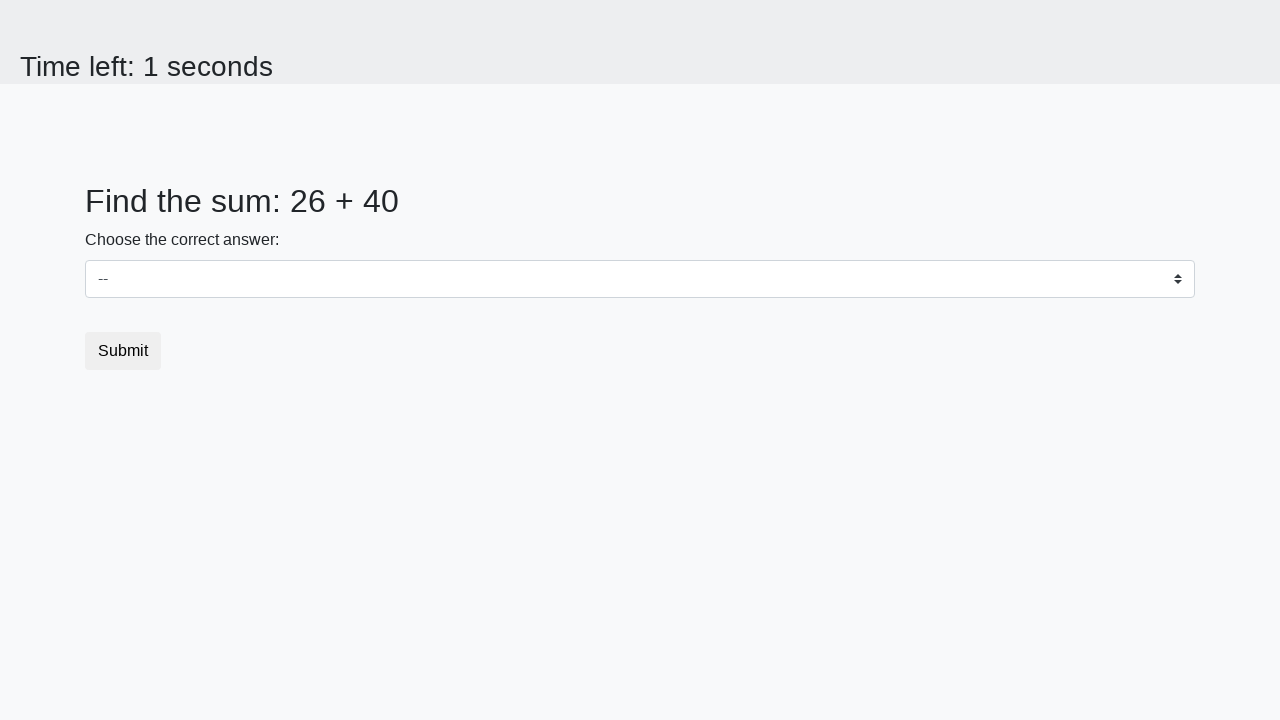

Clicked dropdown to open it at (640, 279) on #dropdown
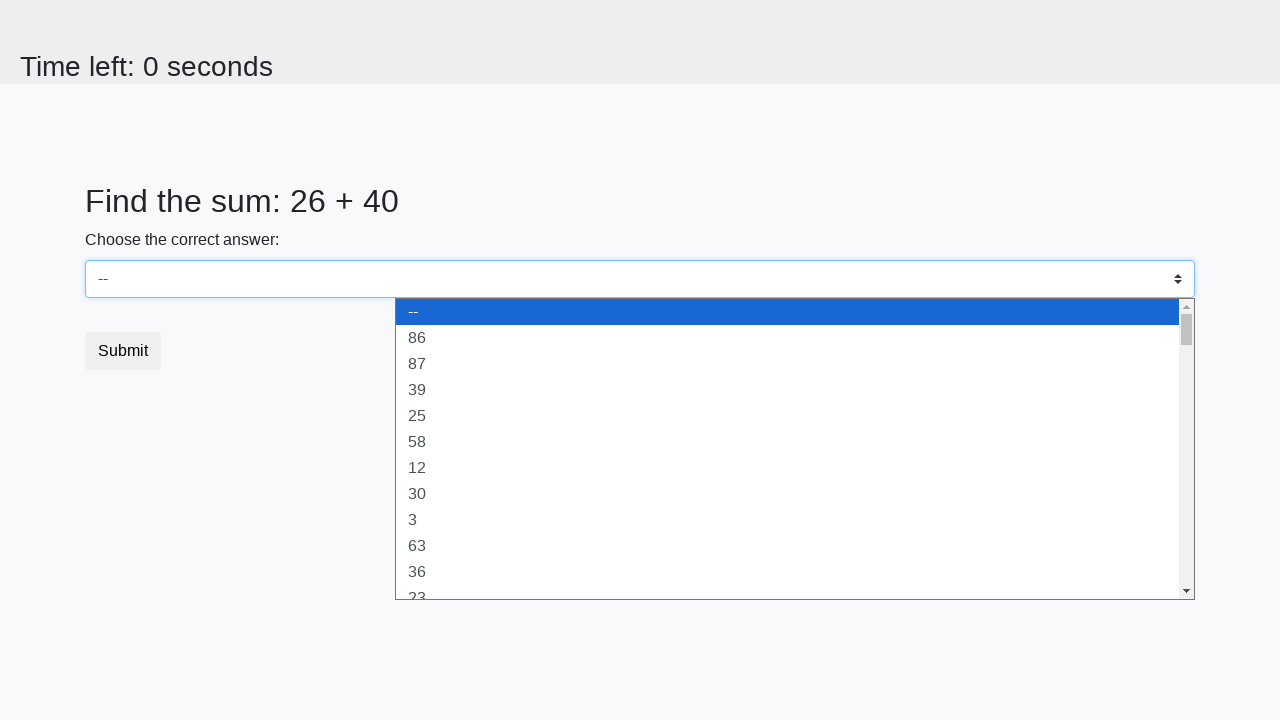

Retrieved first number from page: 26
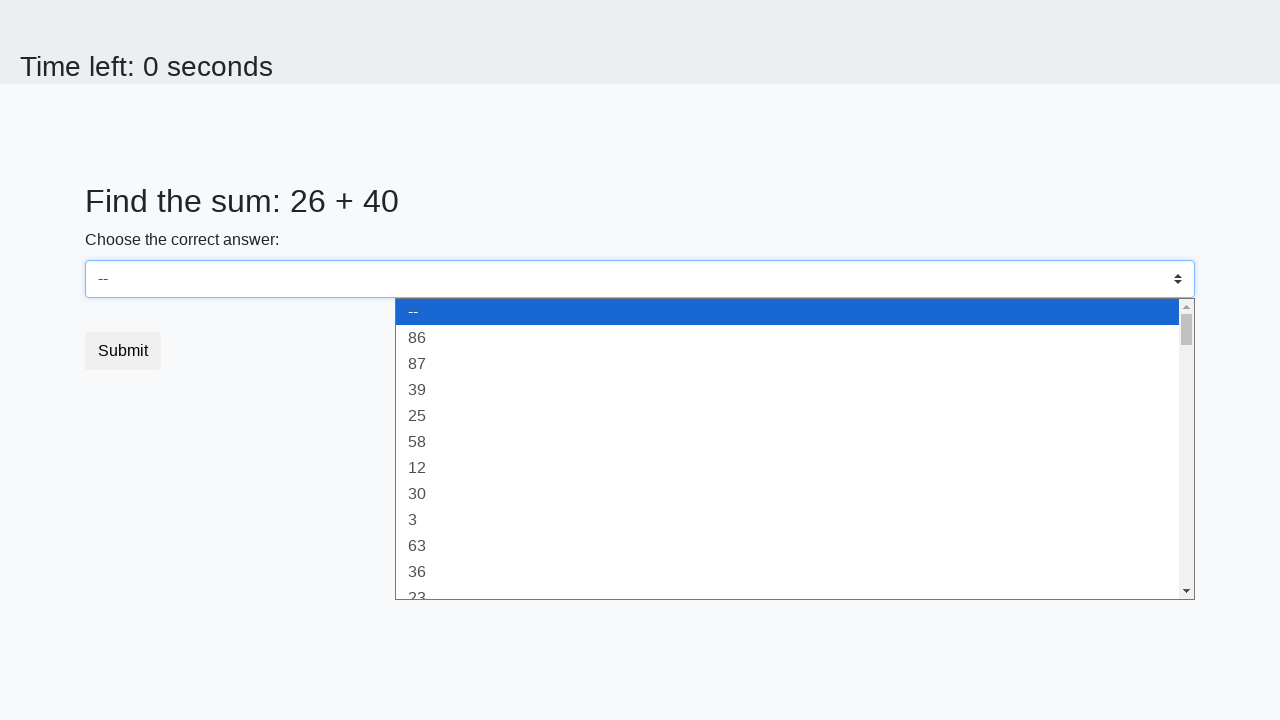

Retrieved second number from page: 40
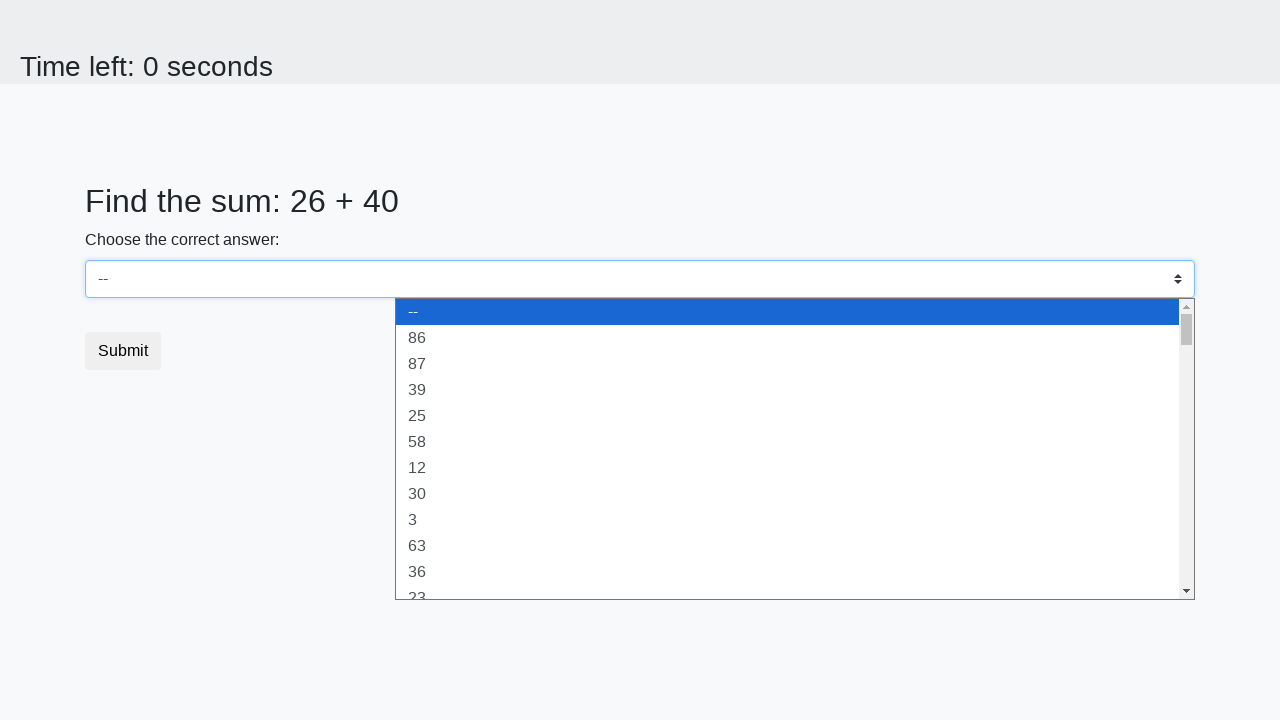

Selected sum of 26 + 40 = 66 from dropdown on #dropdown
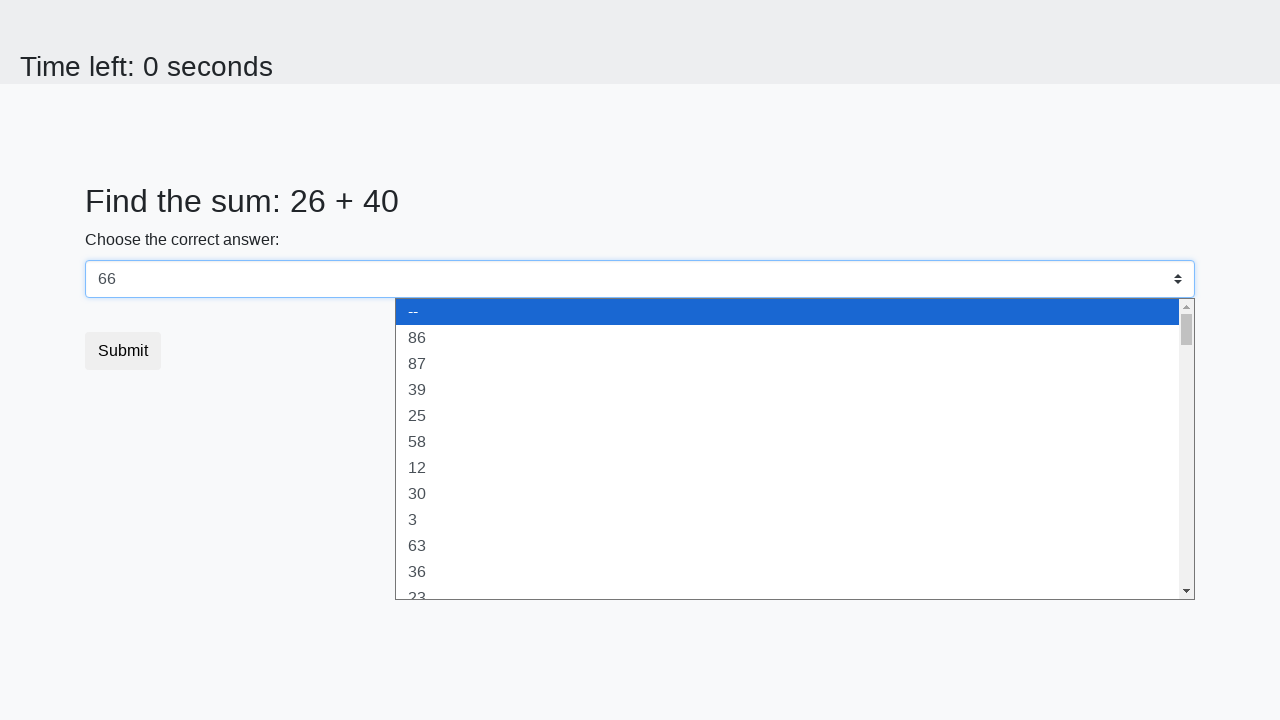

Clicked submit button to submit the form at (123, 351) on button[type='submit']
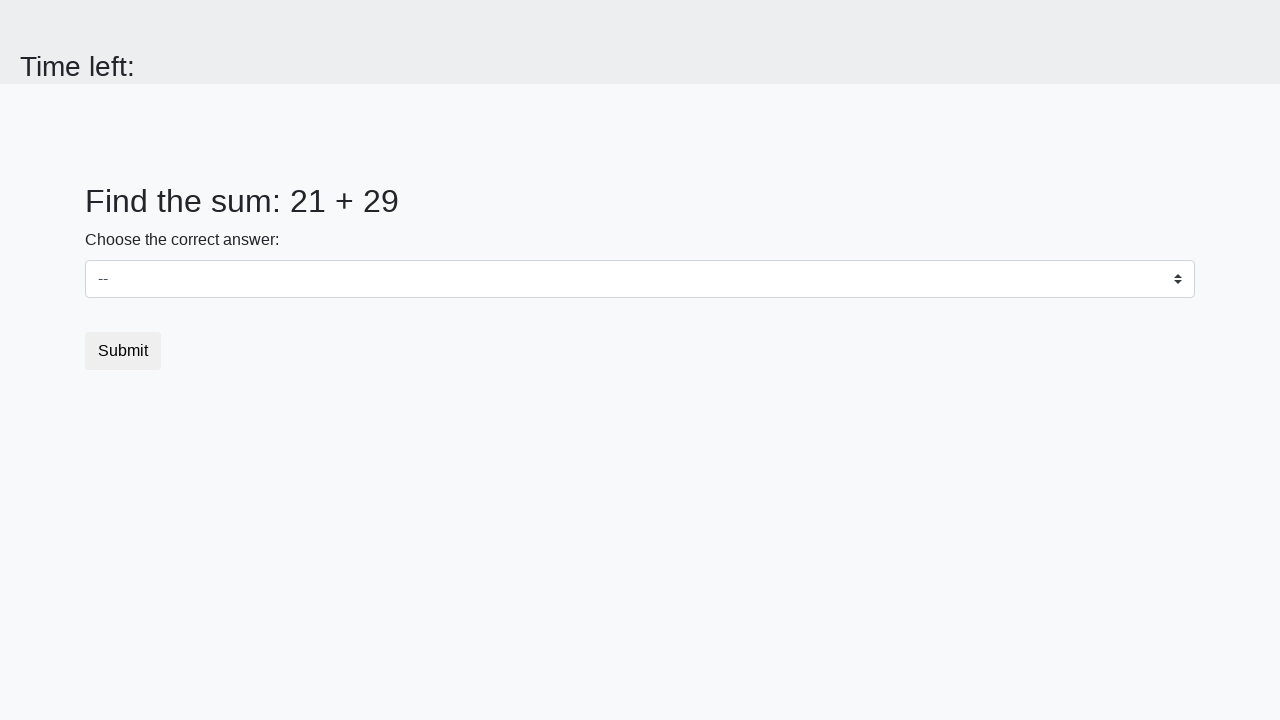

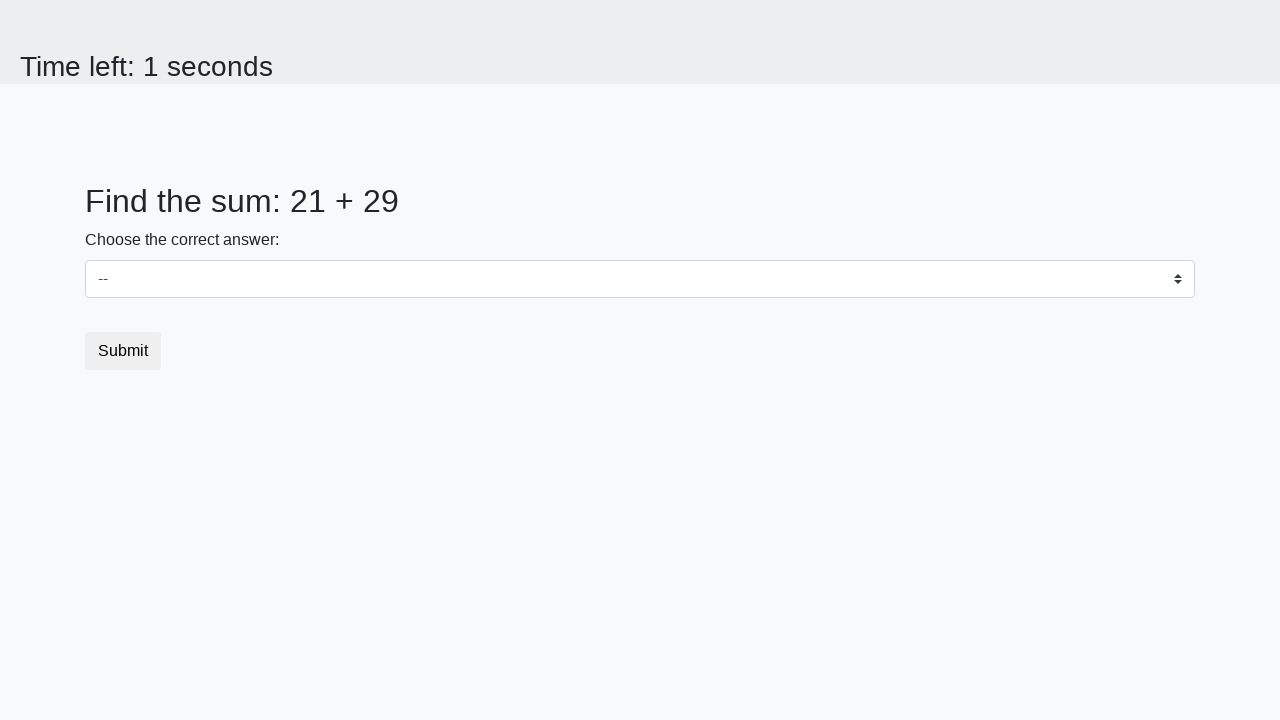